Tests unmarking completed items by unchecking their checkboxes

Starting URL: https://demo.playwright.dev/todomvc

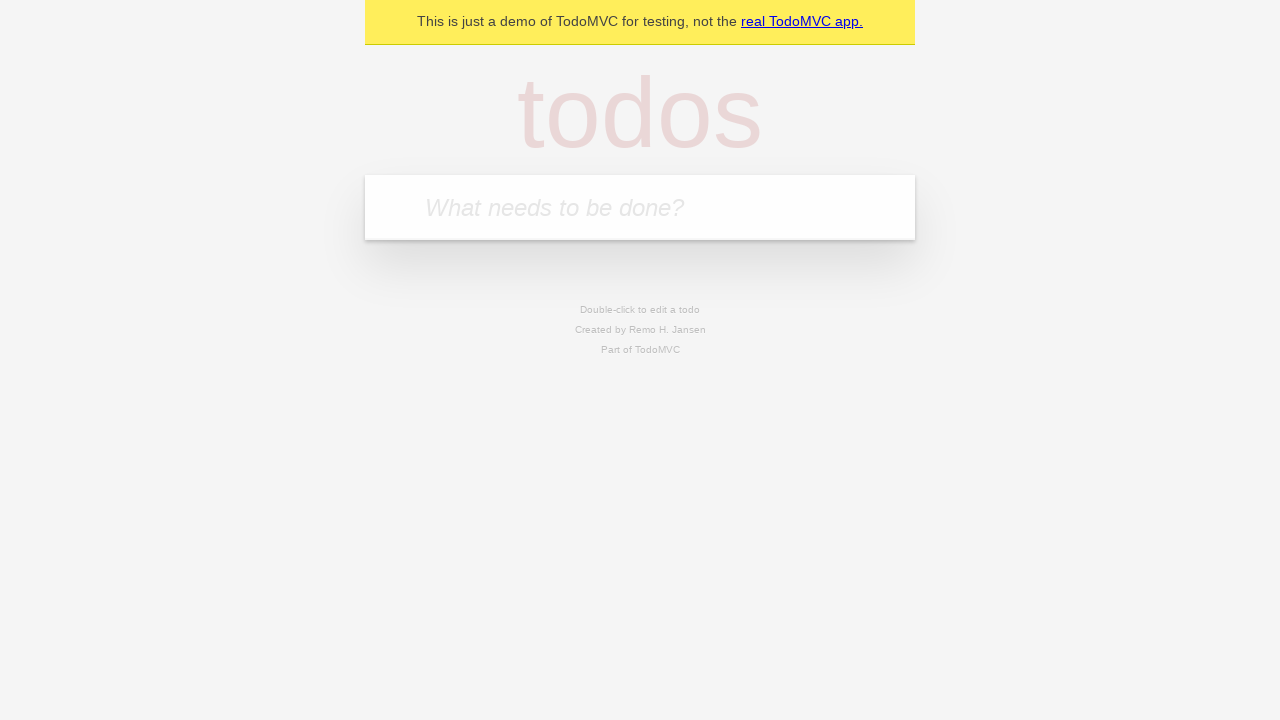

Filled todo input with 'buy some cheese' on internal:attr=[placeholder="What needs to be done?"i]
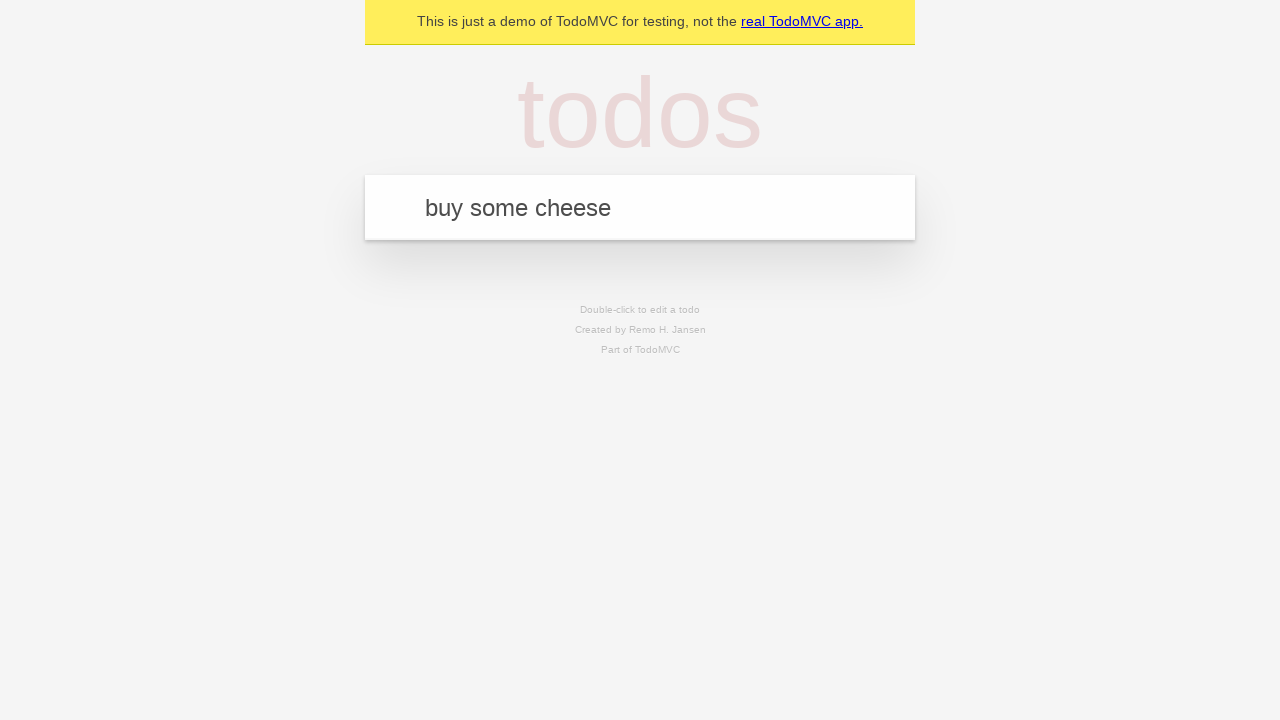

Pressed Enter to create todo item 'buy some cheese' on internal:attr=[placeholder="What needs to be done?"i]
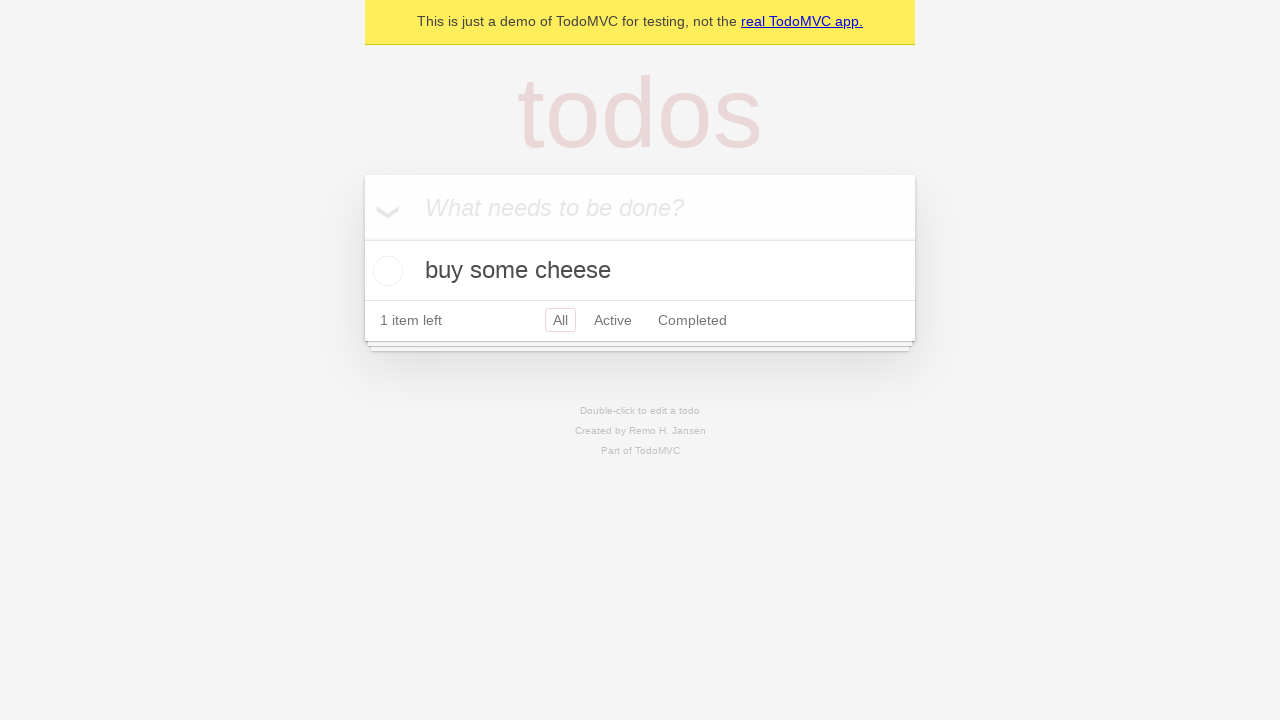

Filled todo input with 'feed the cat' on internal:attr=[placeholder="What needs to be done?"i]
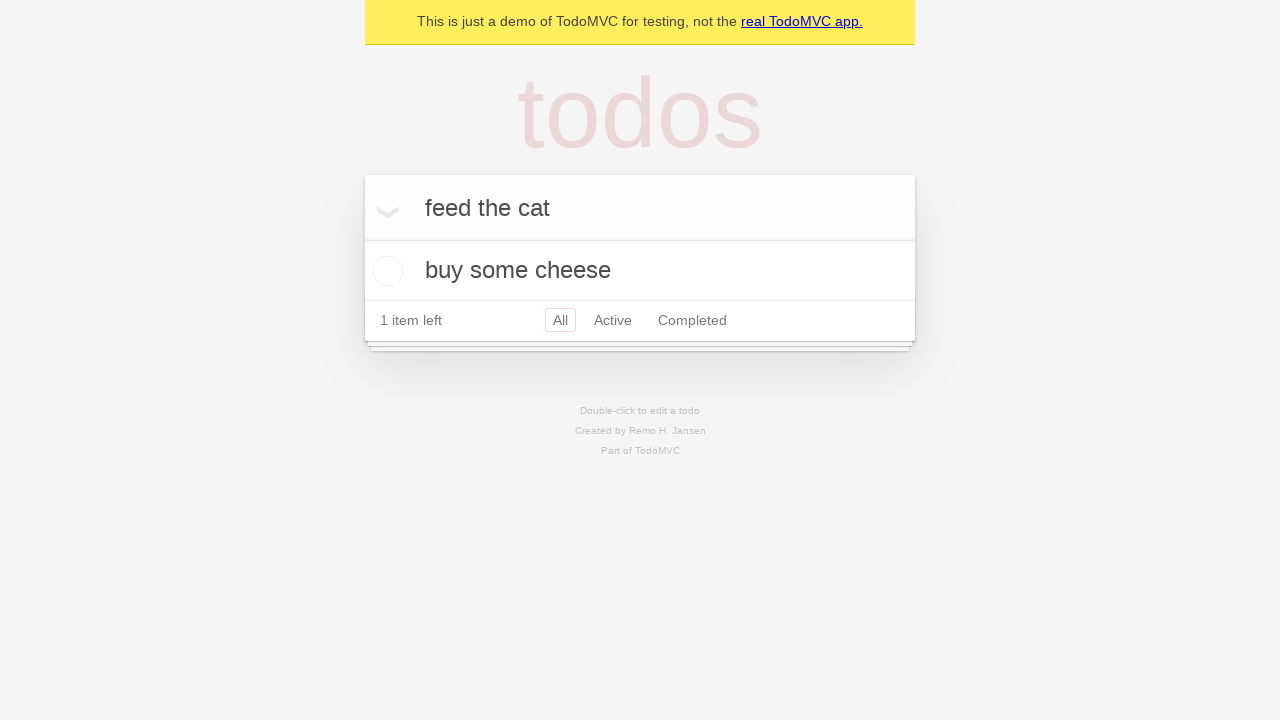

Pressed Enter to create todo item 'feed the cat' on internal:attr=[placeholder="What needs to be done?"i]
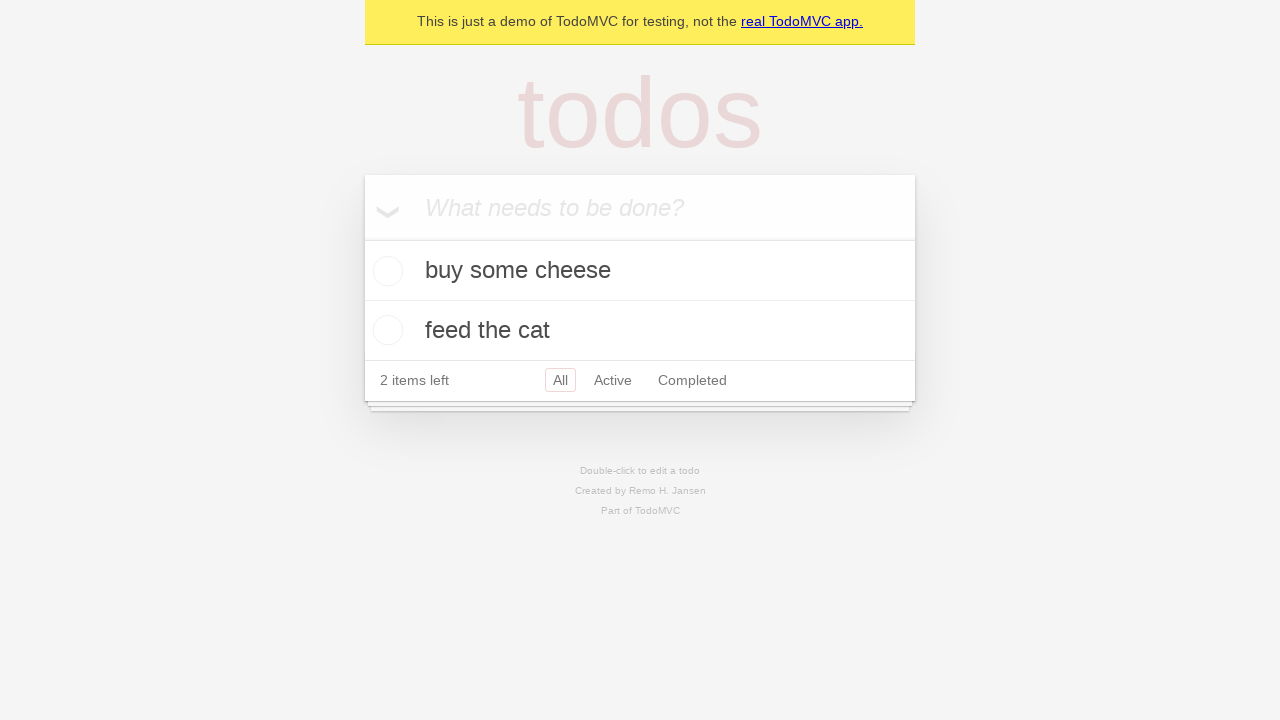

Waited for second todo item to appear
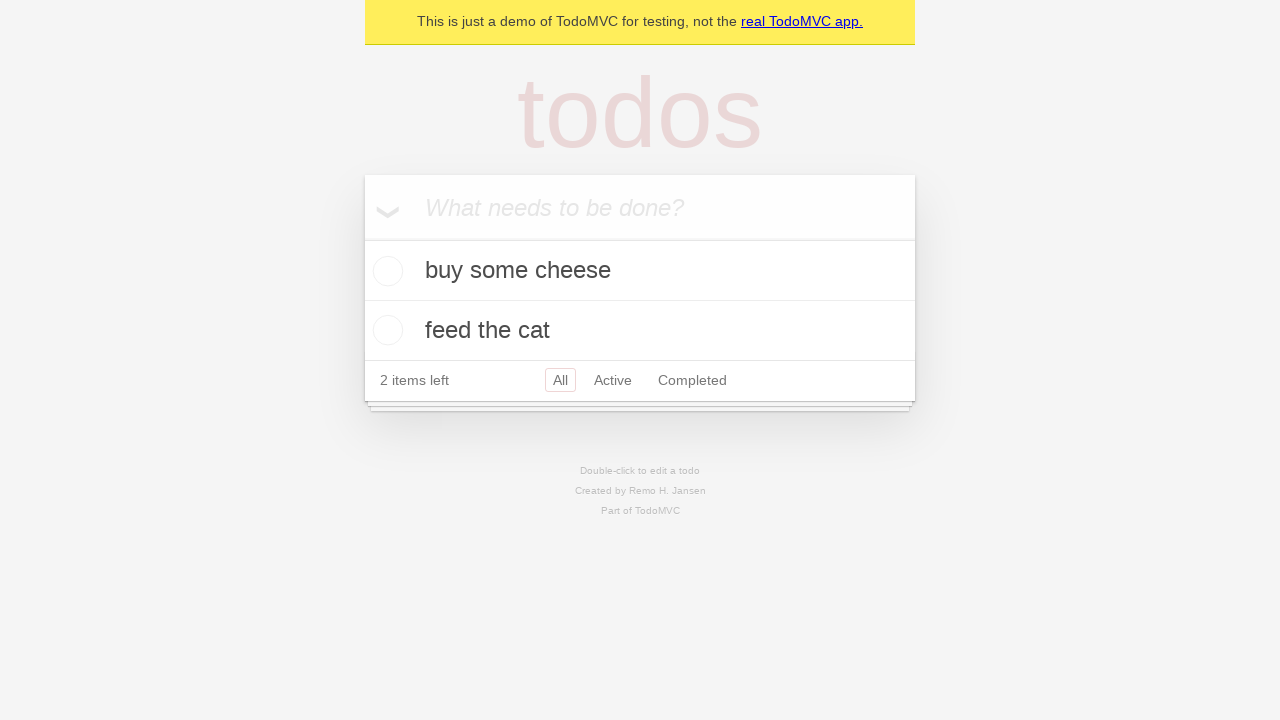

Checked the first todo item checkbox at (385, 271) on [data-testid="todo-item"] >> nth=0 >> internal:role=checkbox
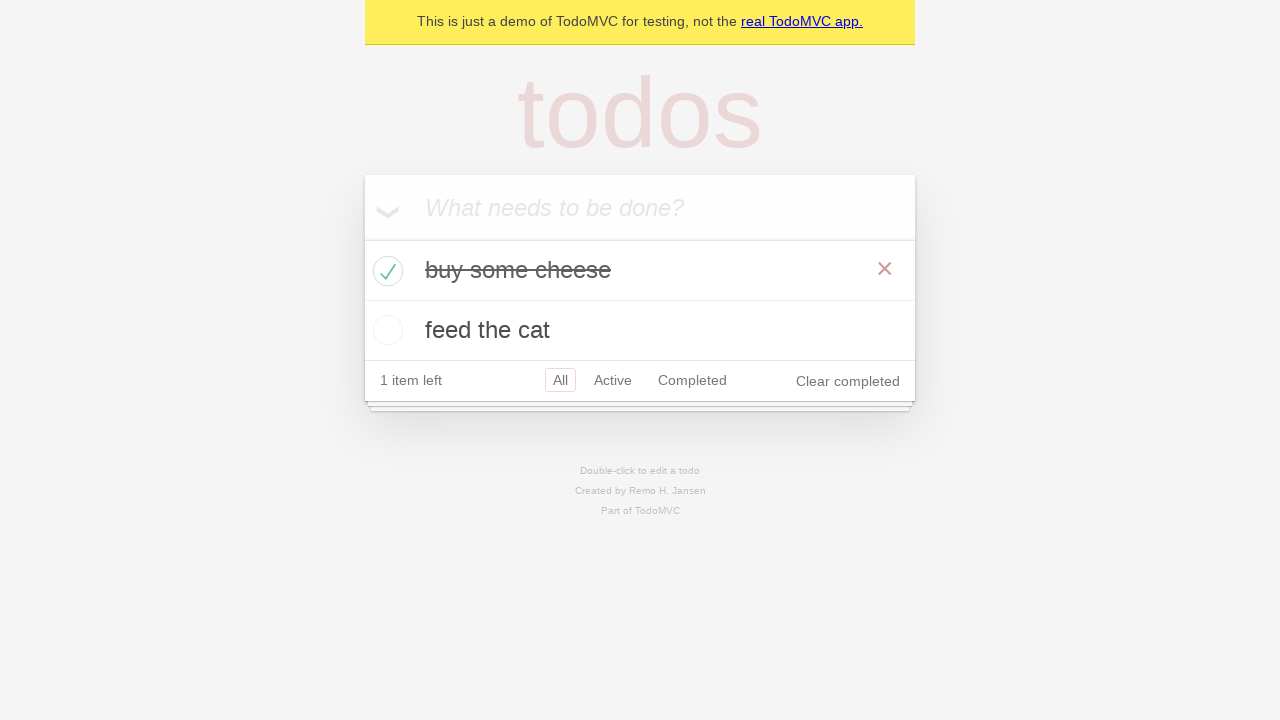

Unchecked the first todo item checkbox to mark it as incomplete at (385, 271) on [data-testid="todo-item"] >> nth=0 >> internal:role=checkbox
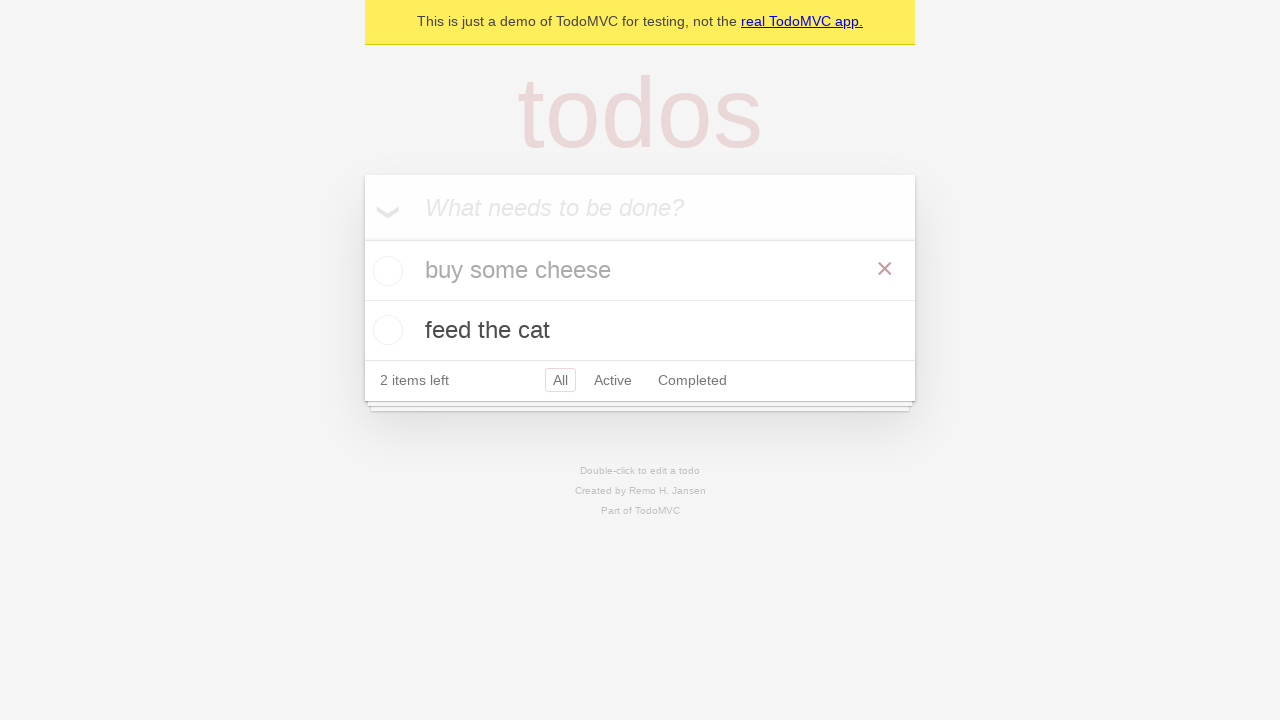

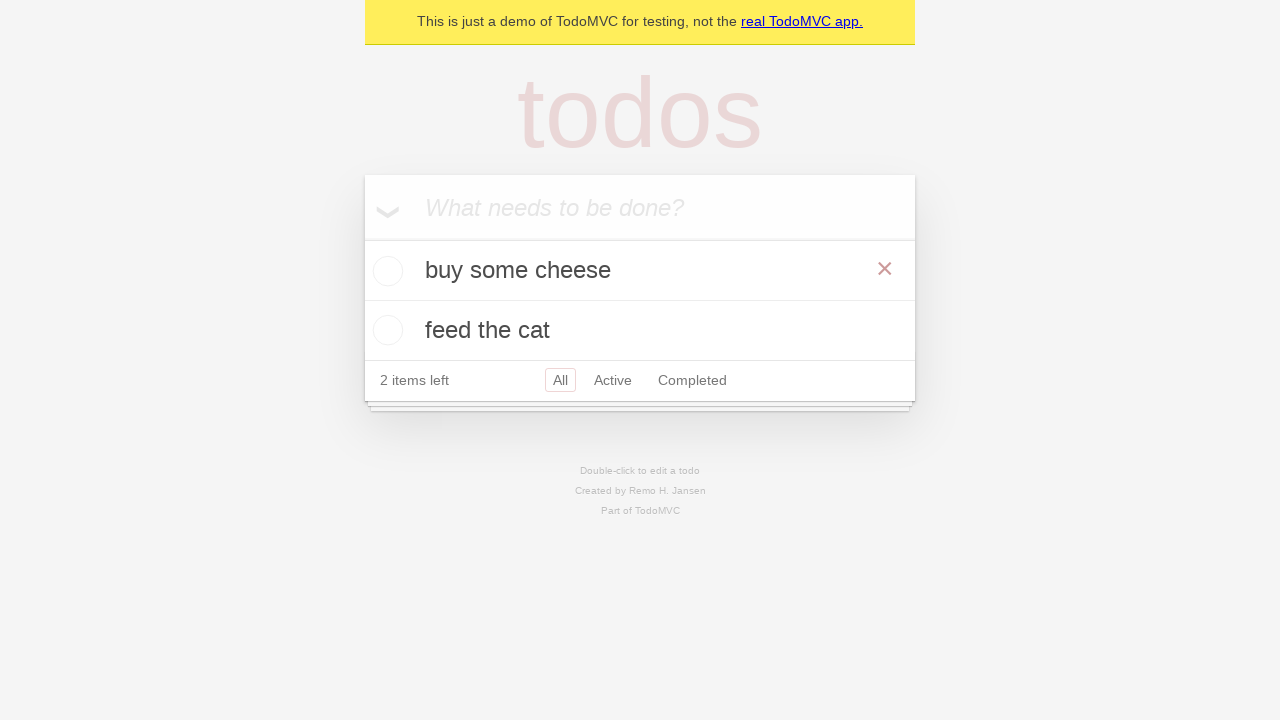